Tests dynamic element appearance by clicking a button and waiting for a paragraph element to appear with specific Polish text.

Starting URL: https://testeroprogramowania.github.io/selenium/wait2.html

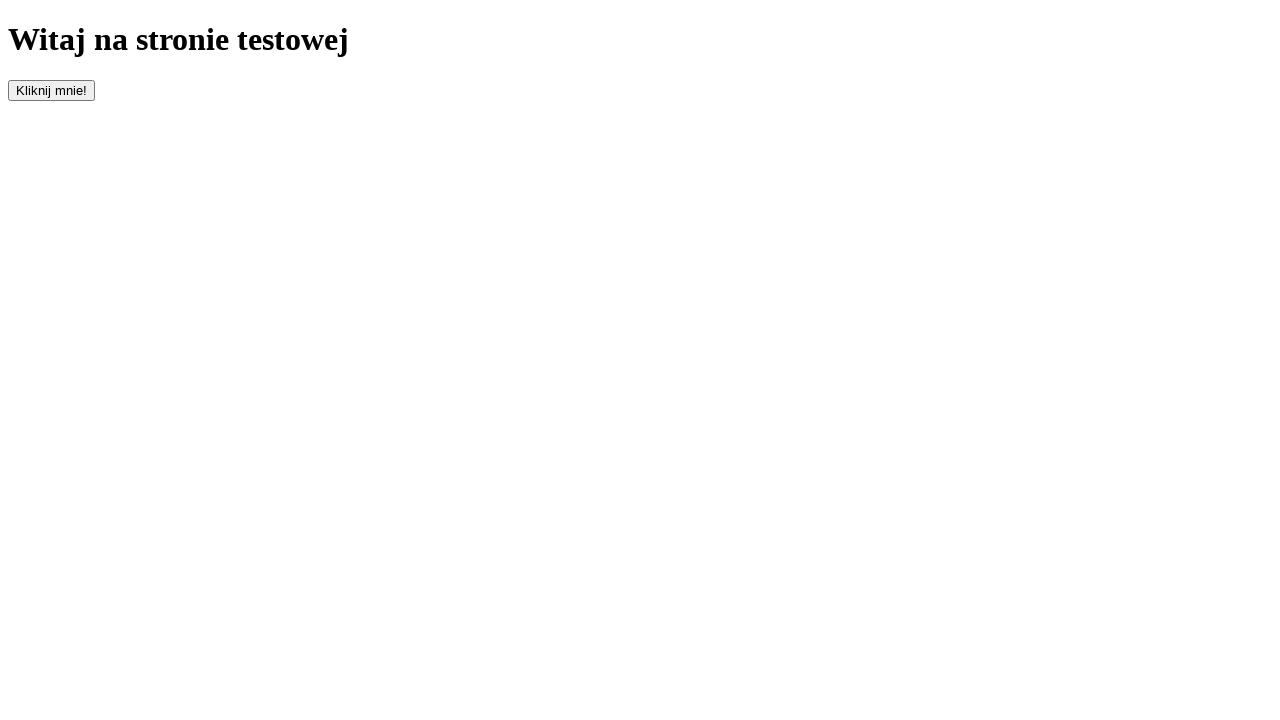

Clicked the button with id 'clickOnMe' to trigger element appearance at (52, 90) on #clickOnMe
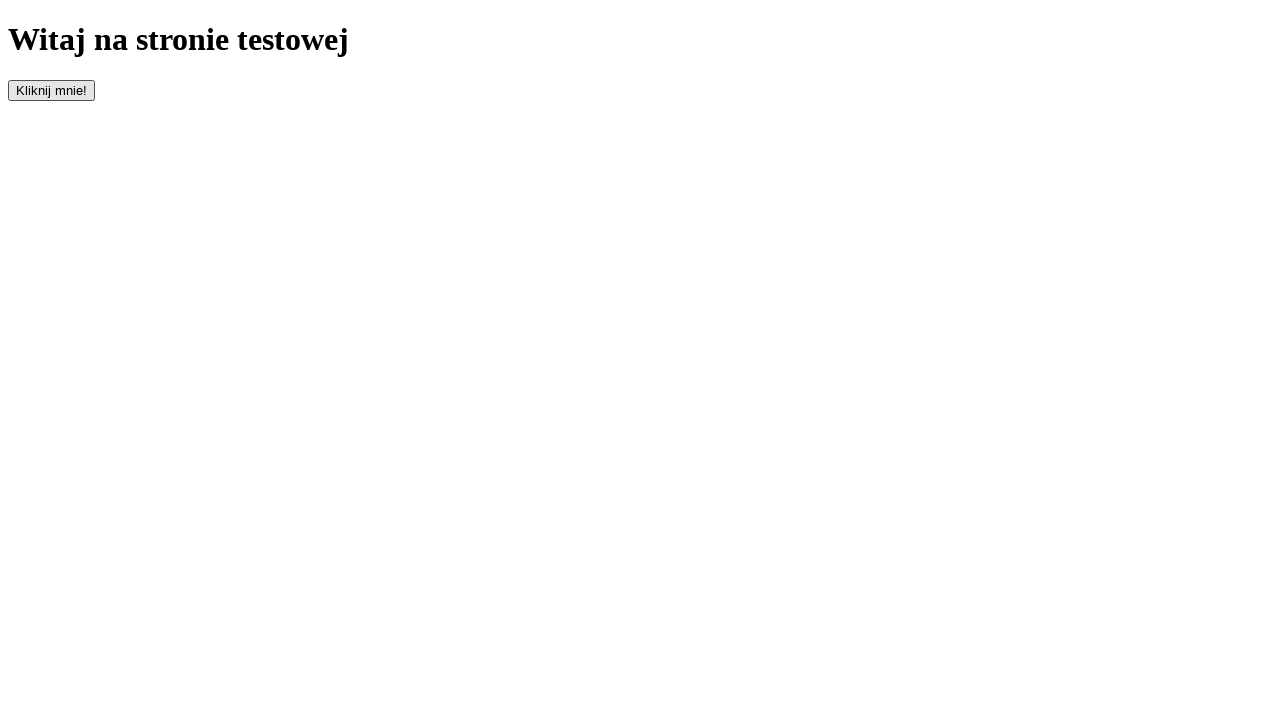

Waited for paragraph element to appear
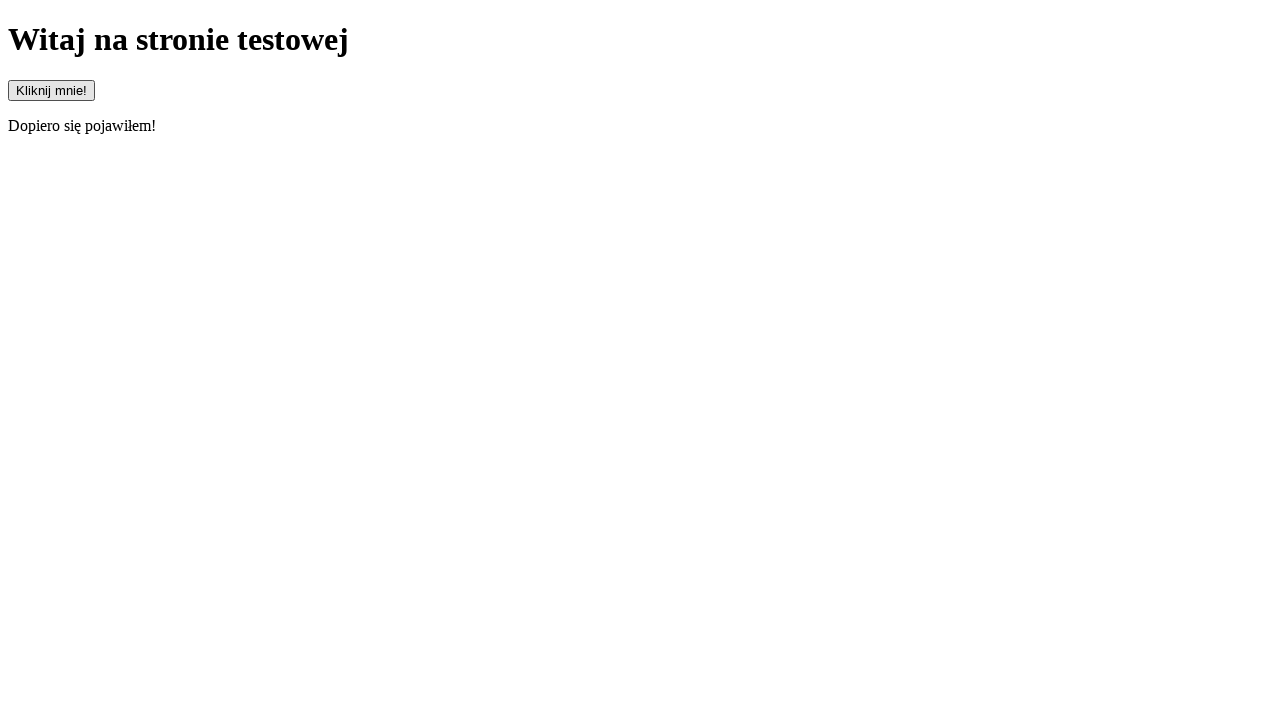

Retrieved text content from paragraph element
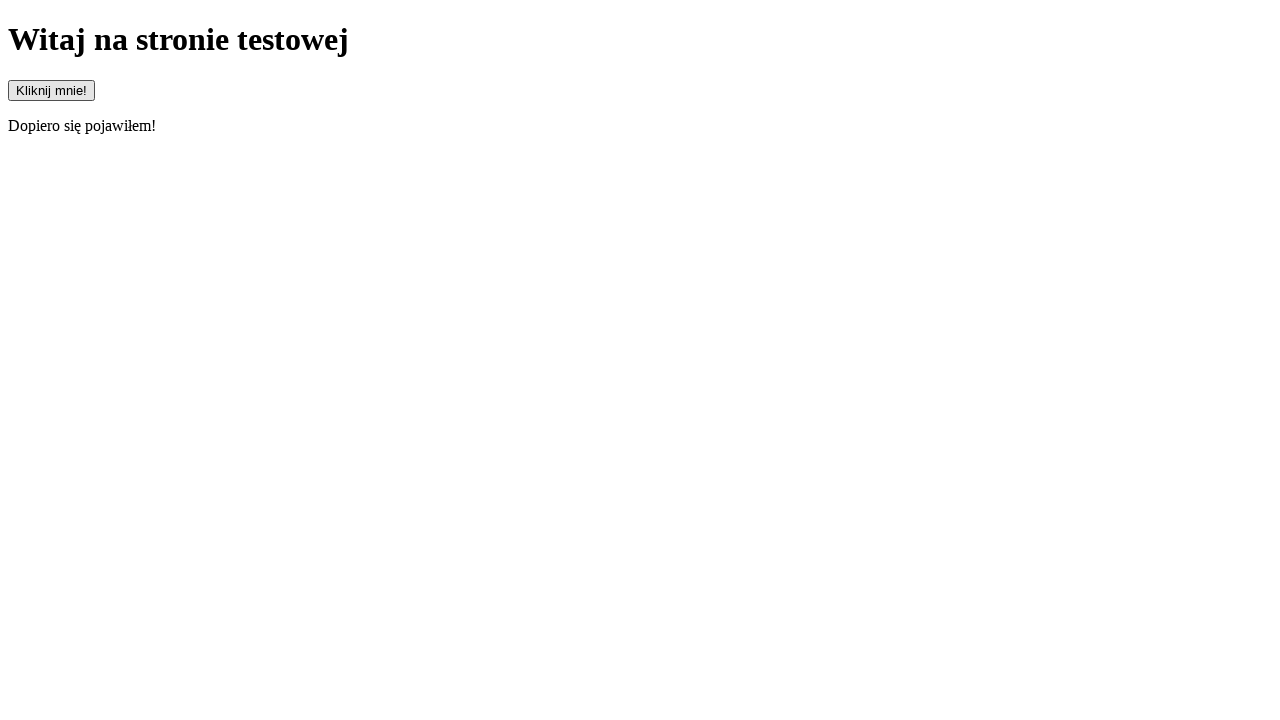

Verified paragraph text equals 'Dopiero się pojawiłem!'
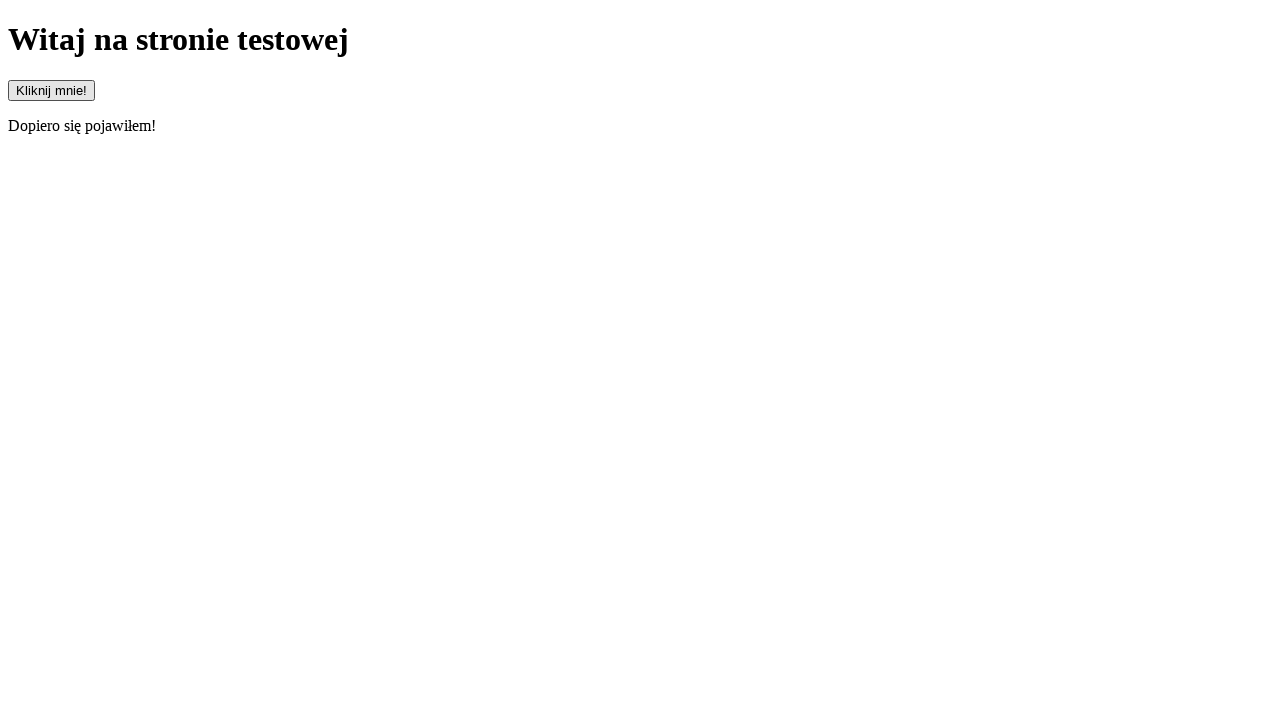

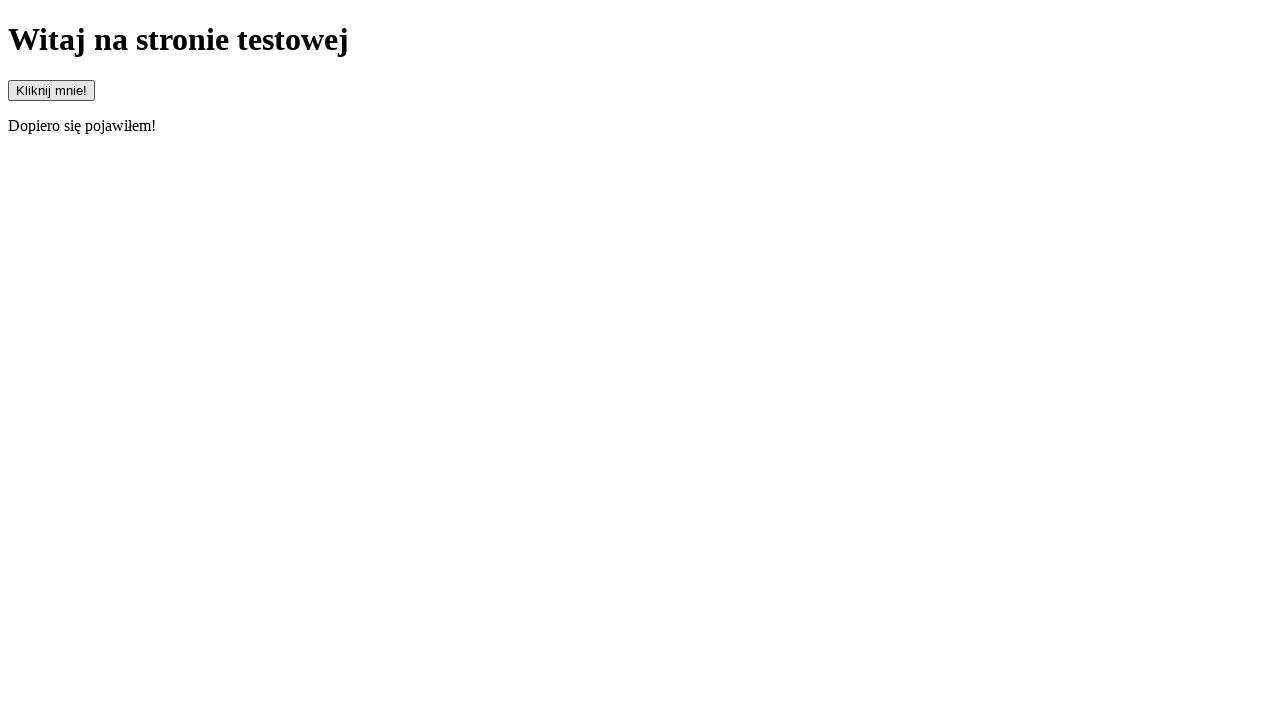